Clicks verify button and checks for success message

Starting URL: http://suninjuly.github.io/wait1.html

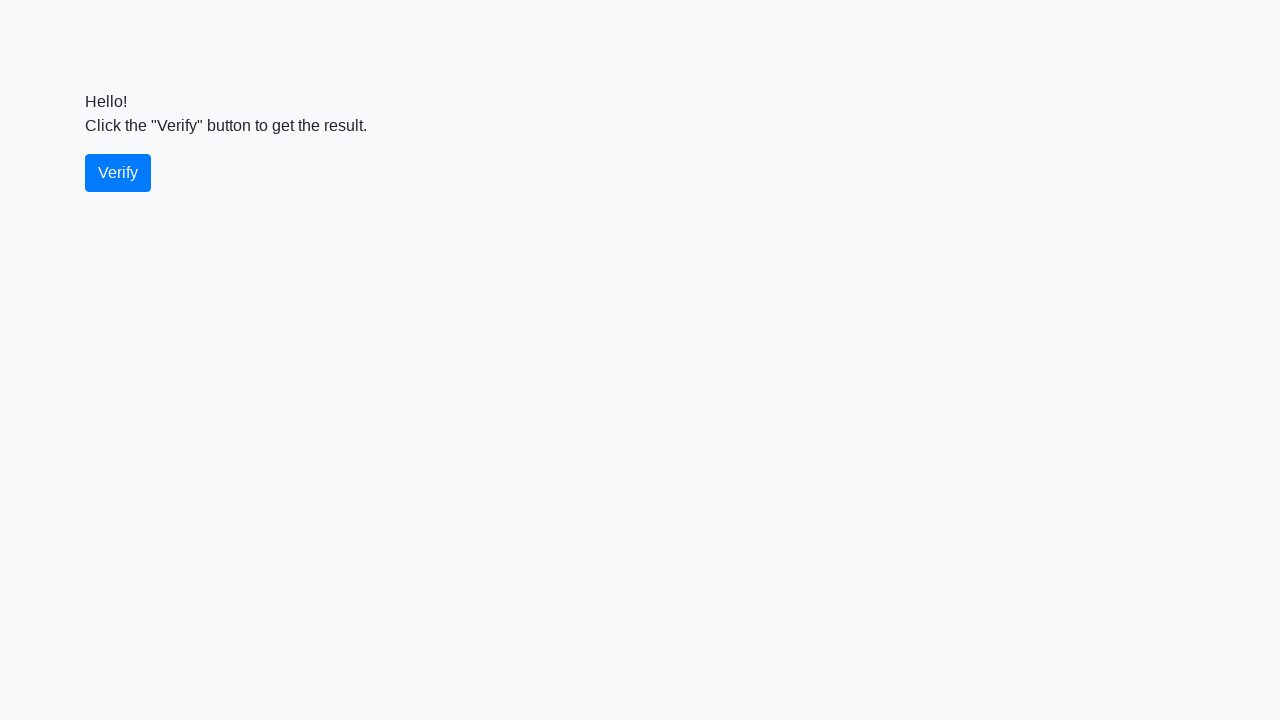

Waited 1000ms for page to load
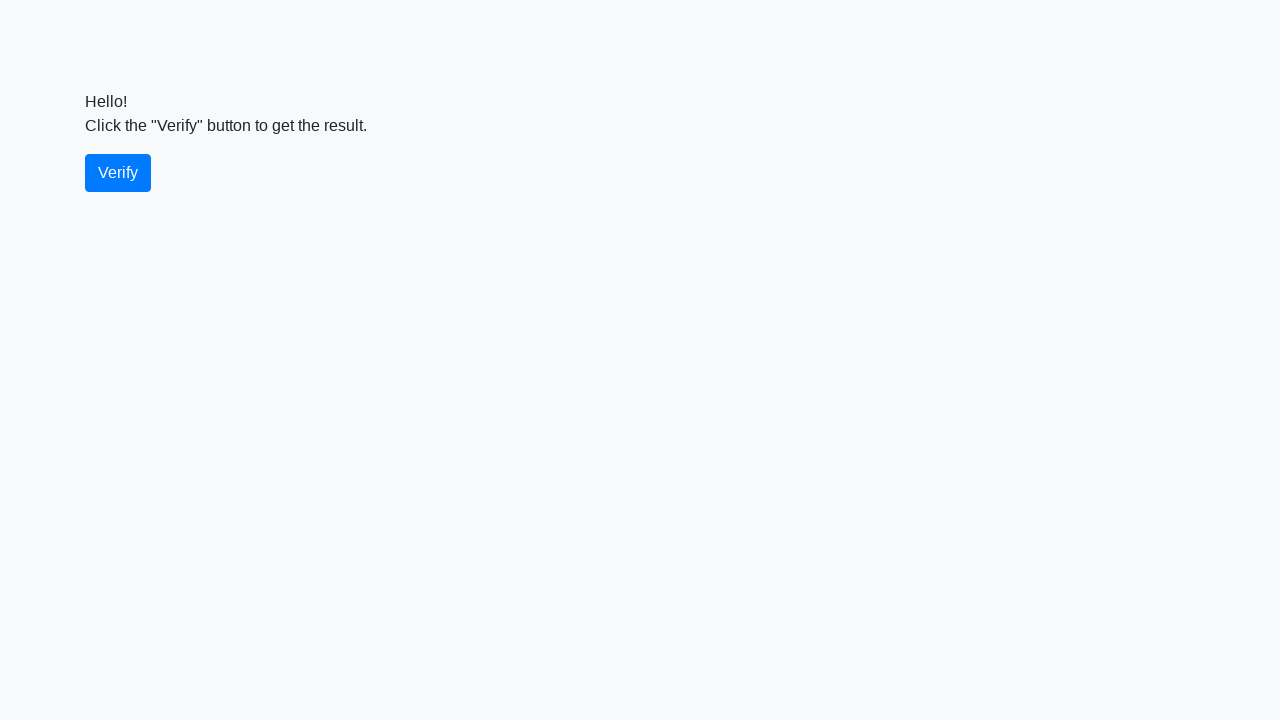

Clicked verify button at (118, 173) on #verify
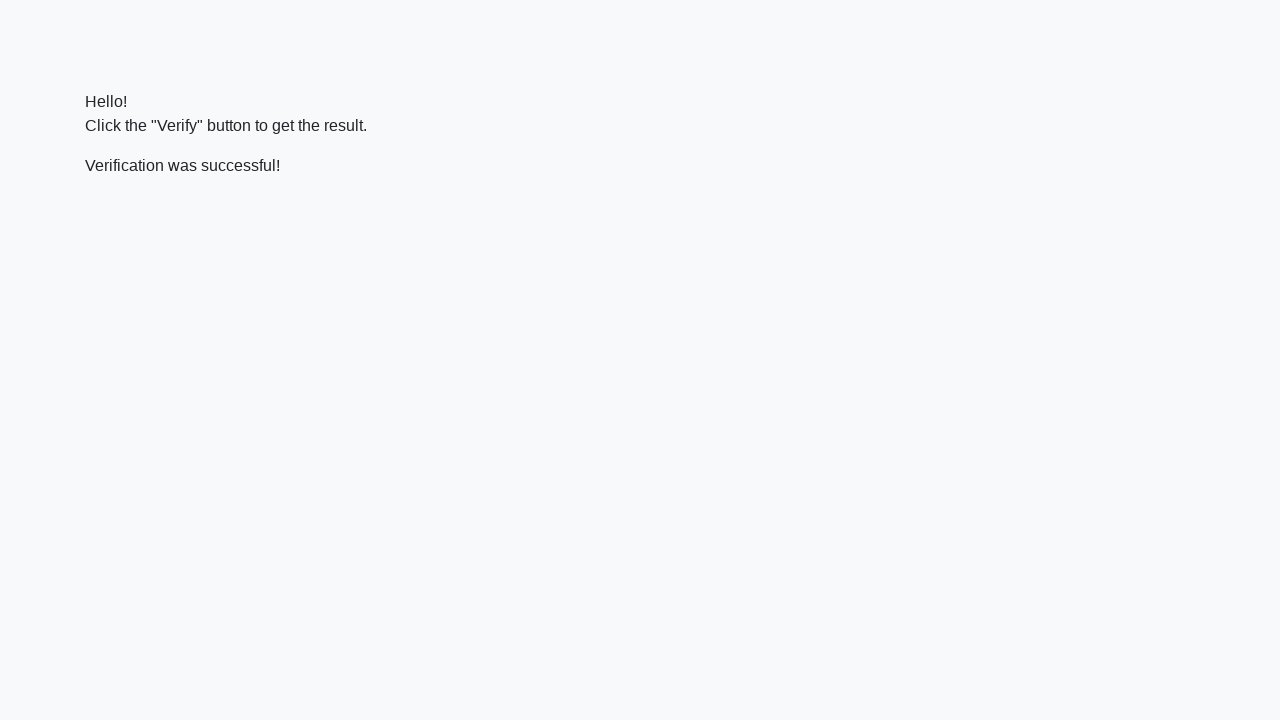

Located verify message element
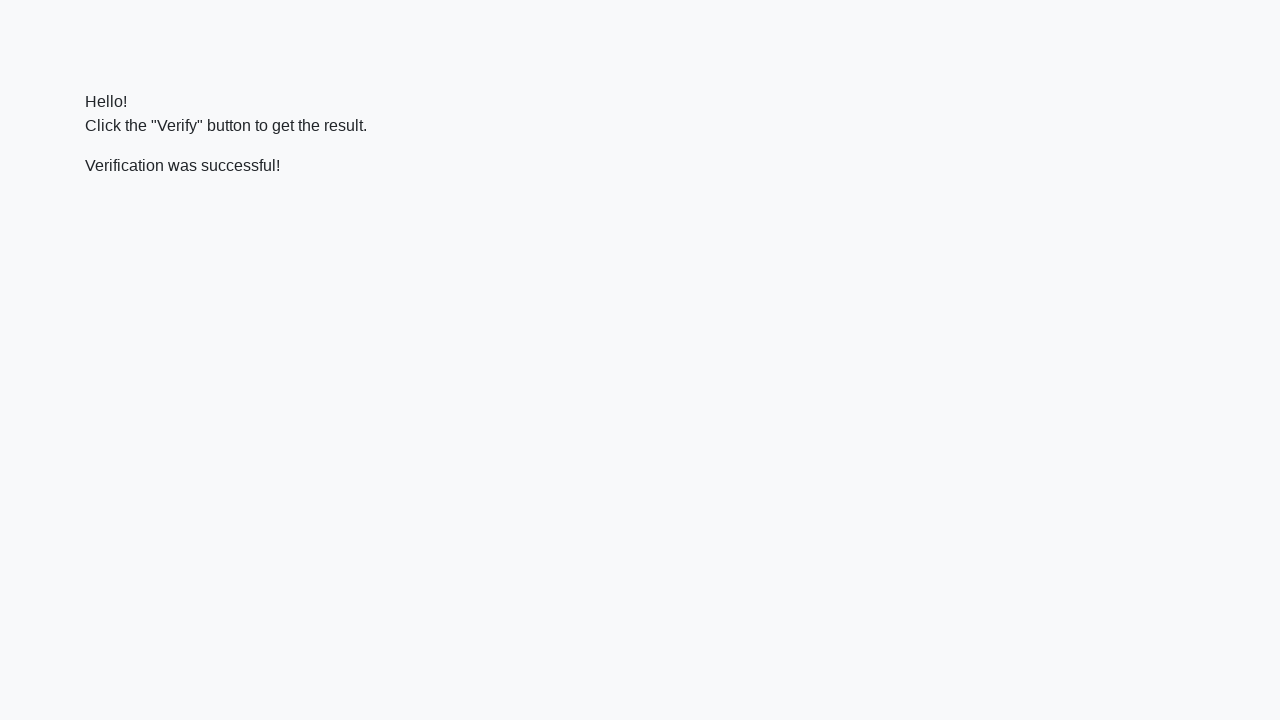

Verified success message contains 'successful'
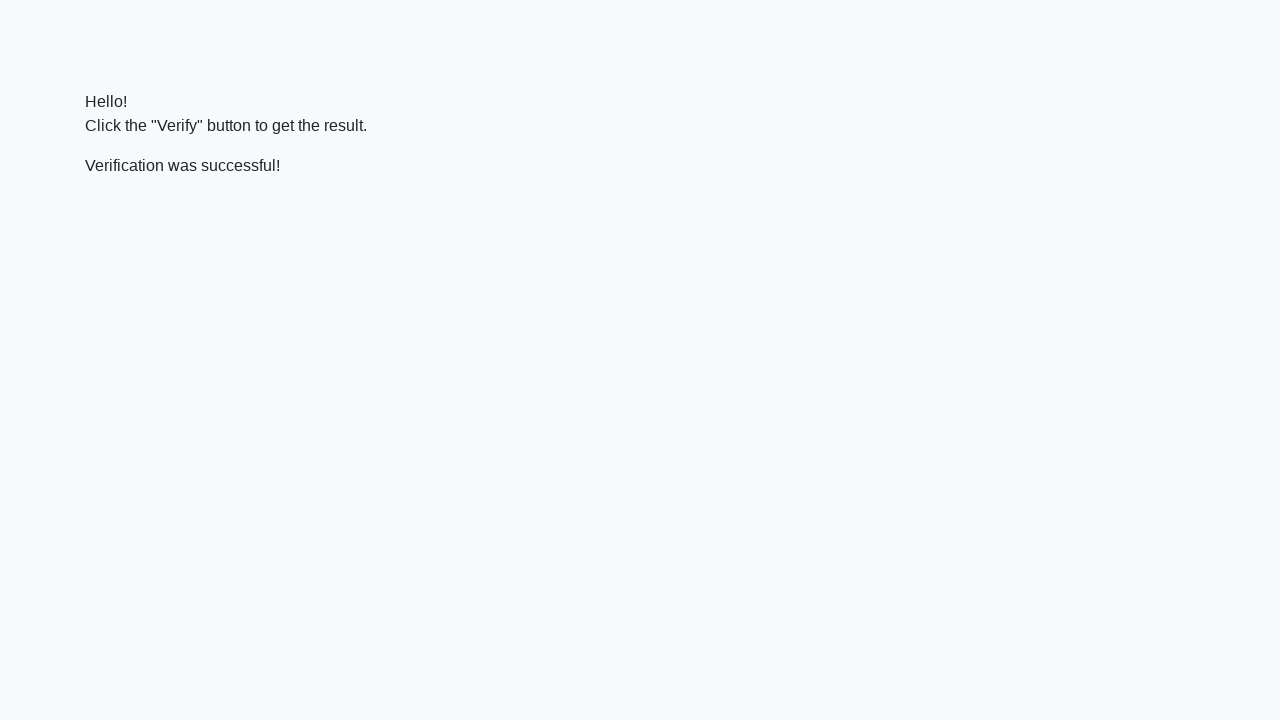

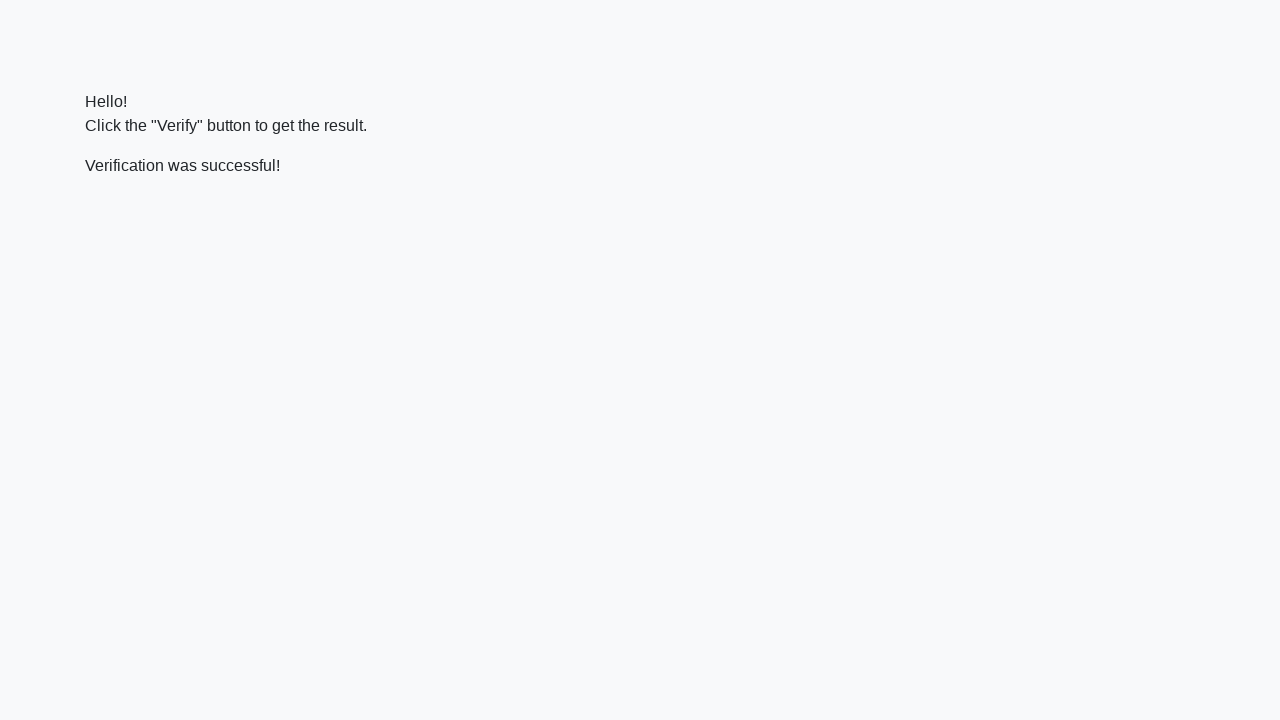